Tests contact form submission by navigating to contact page, filling in forename, email, and message fields, then submitting and verifying success message

Starting URL: http://jupiter.cloud.planittesting.com

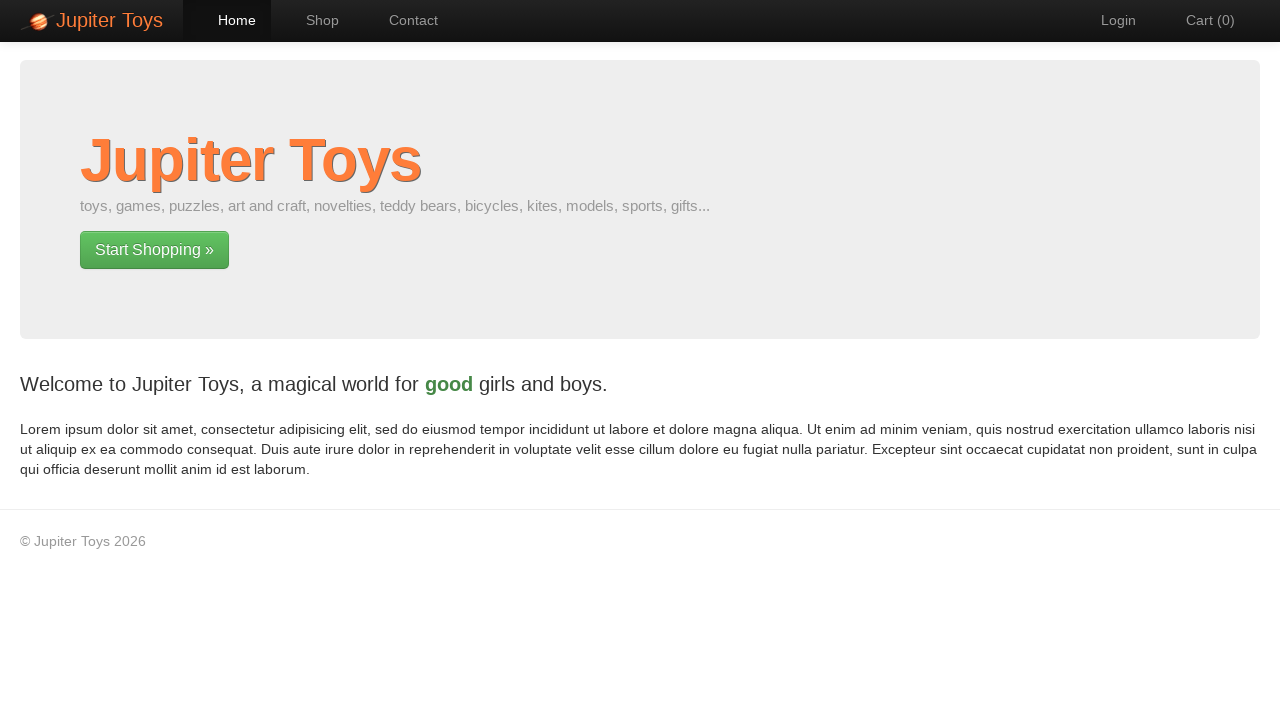

Clicked on Contact link to navigate to contact page at (404, 20) on text=Contact
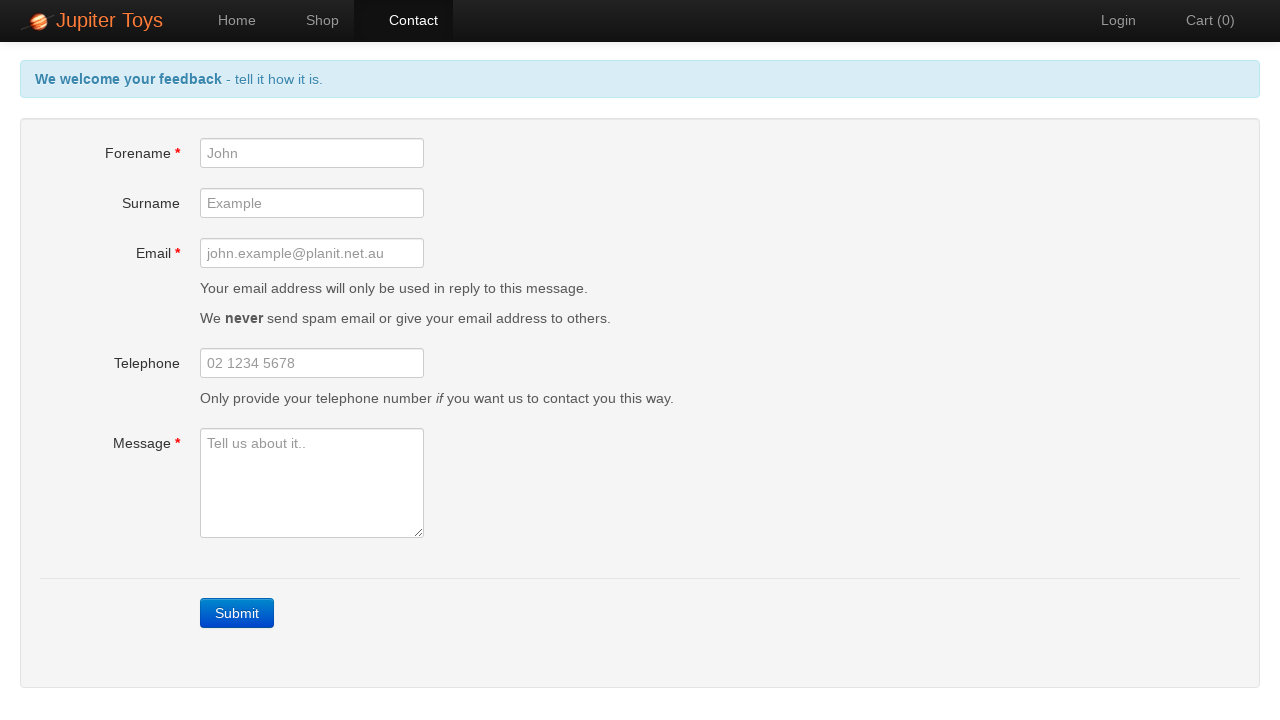

Filled forename field with 'John' on input[id='forename']
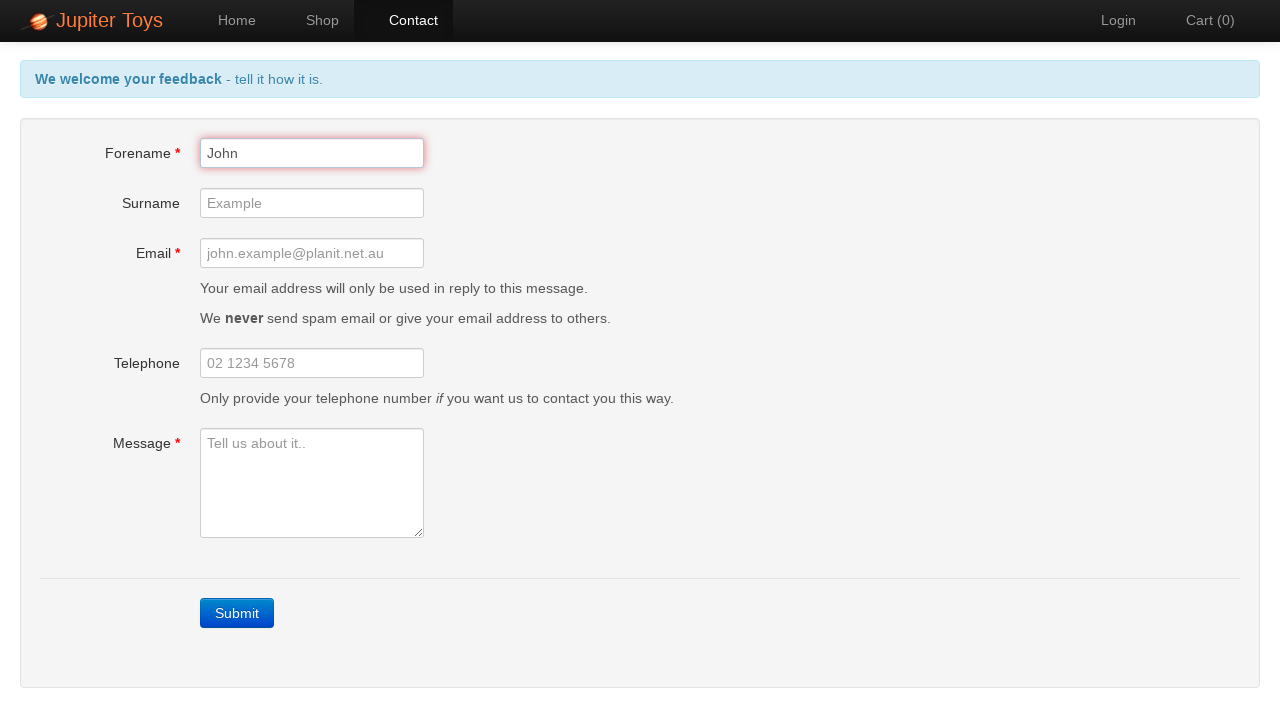

Filled email field with 'john.doe@example.com' on input[id='email']
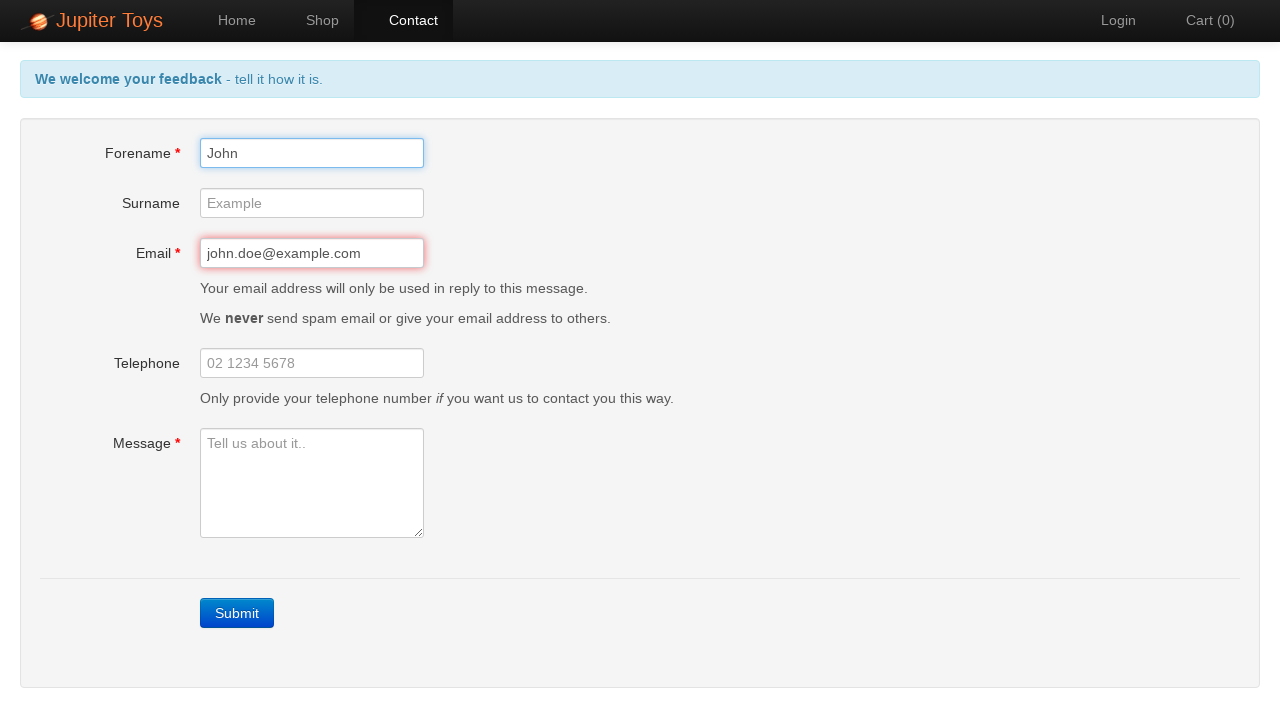

Filled message field with test message on textarea[id='message']
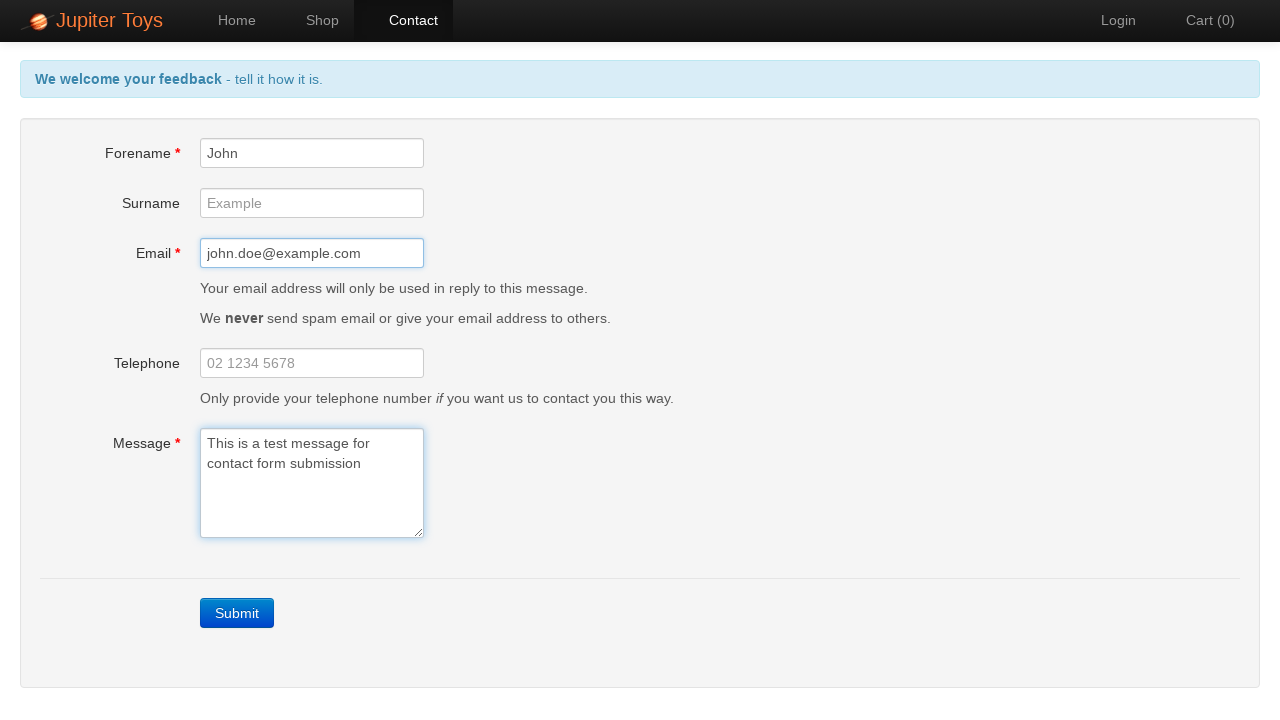

Clicked Submit button to submit contact form at (237, 613) on text=Submit
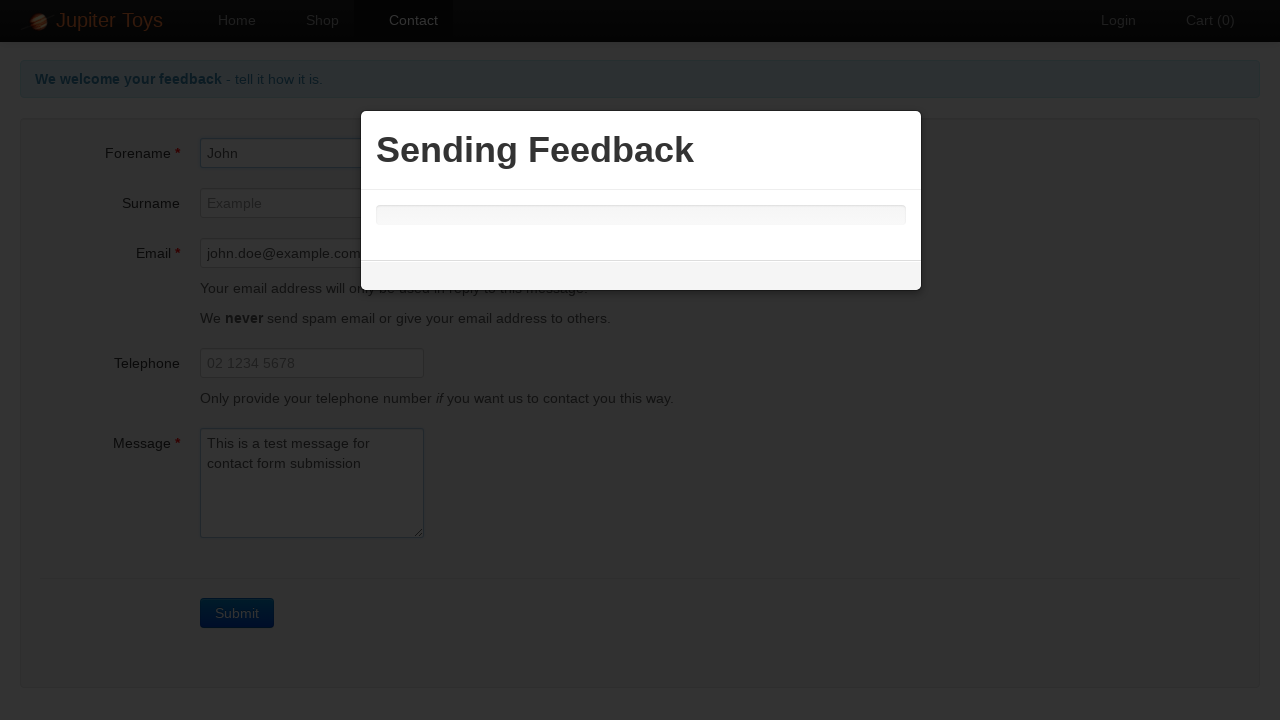

Success message appeared on page
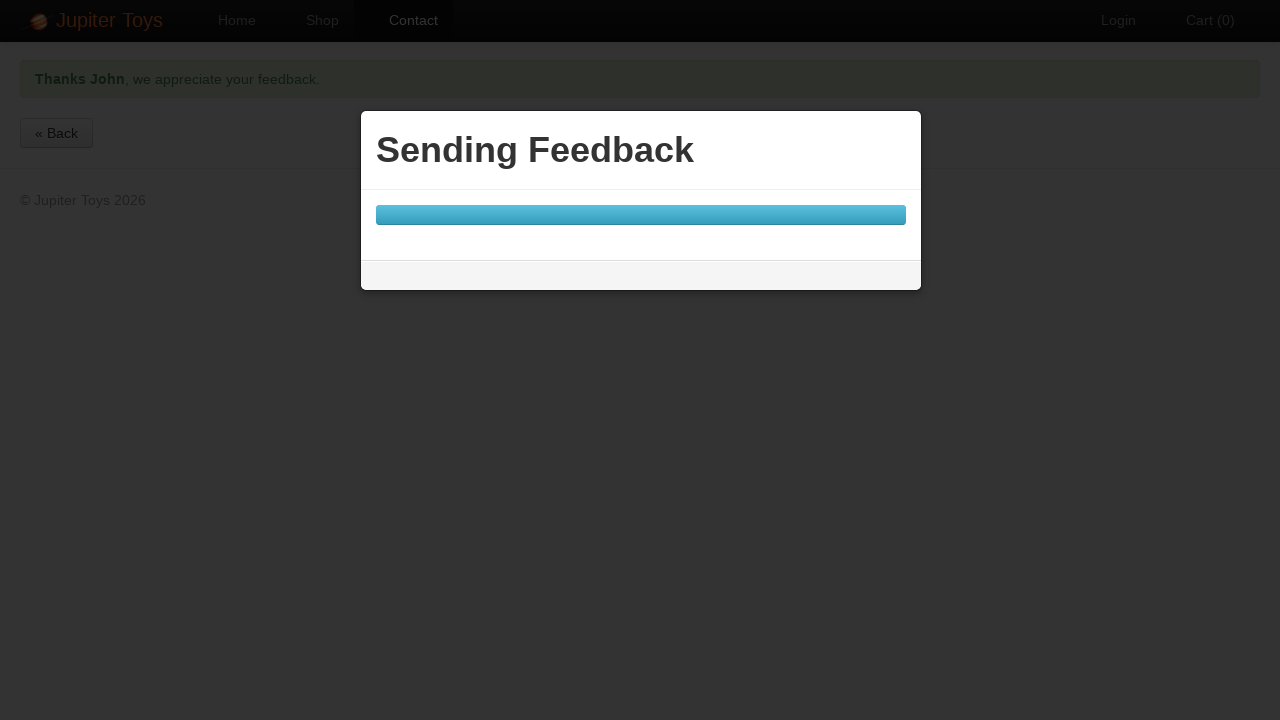

Retrieved success message text content
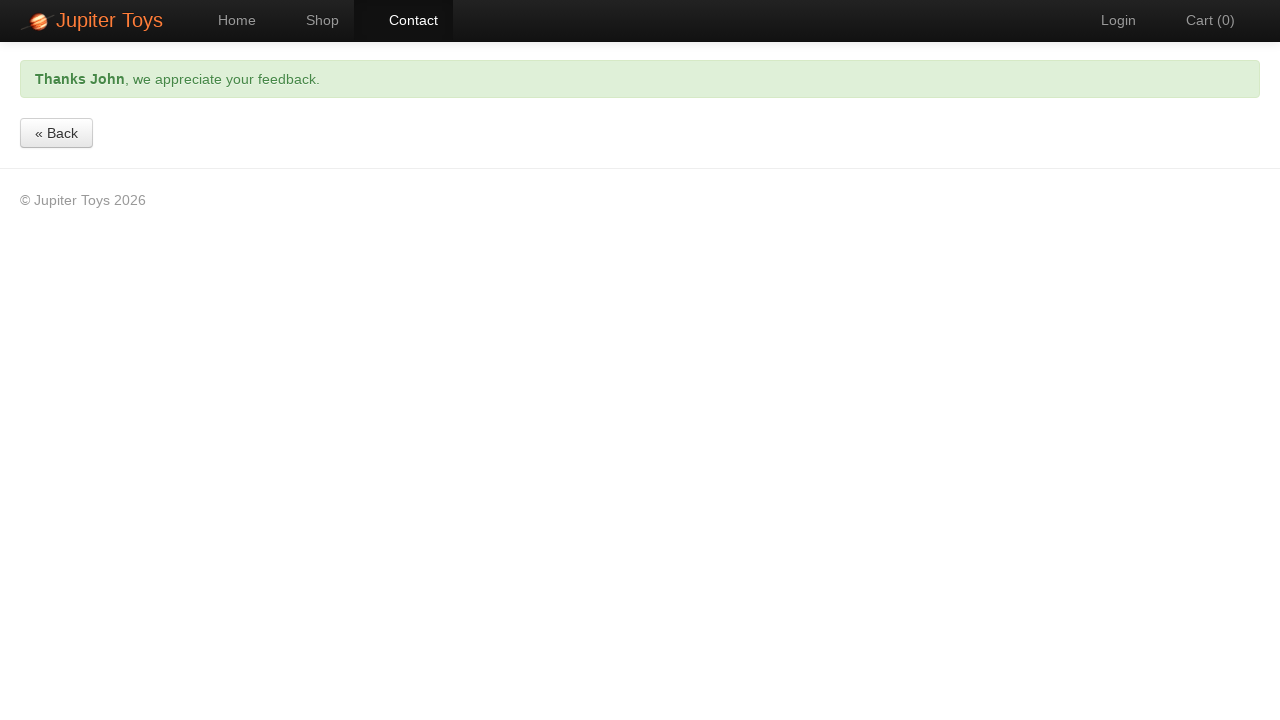

Verified success message contains 'Thanks'
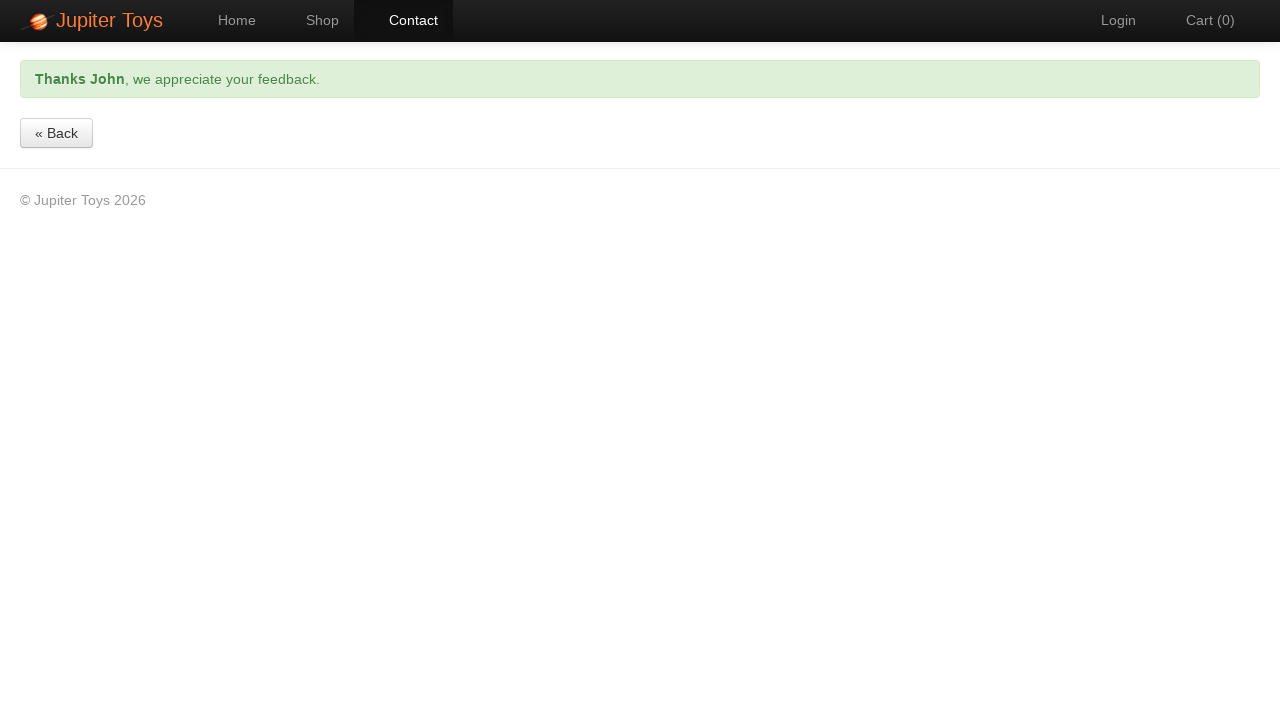

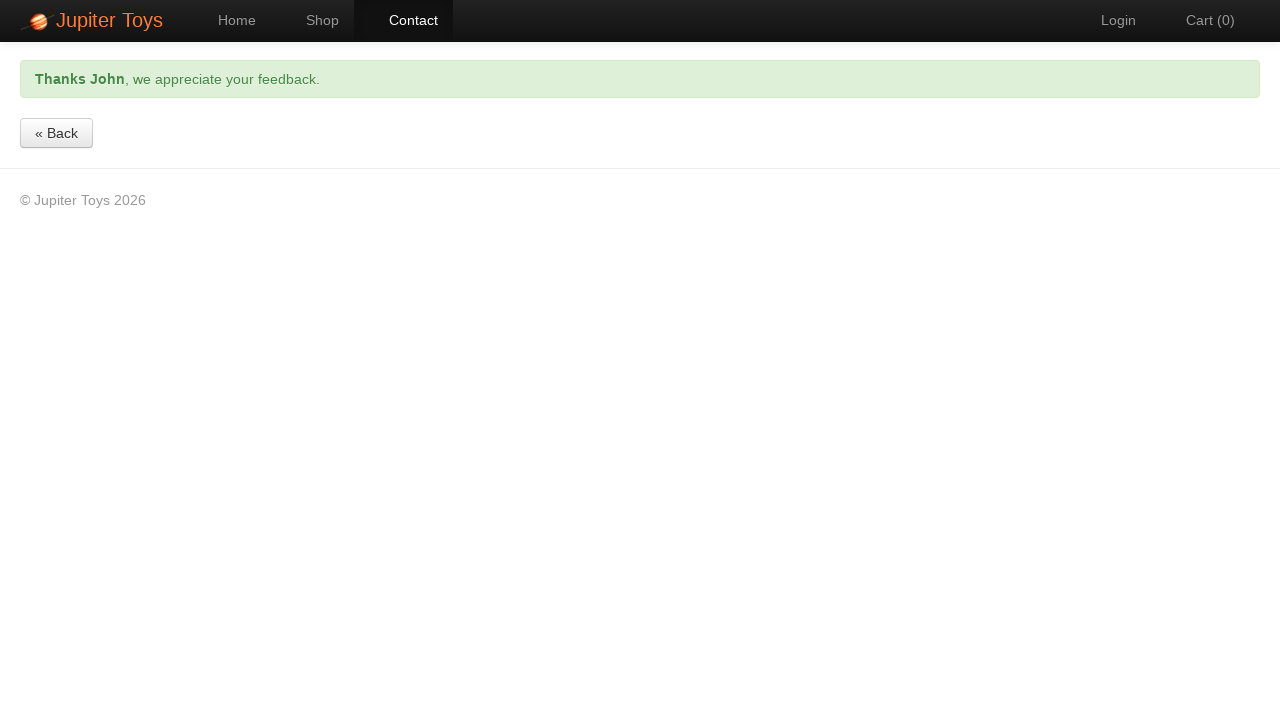